Tests entering a name into the quiz name field

Starting URL: https://draffelberg.github.io/QuizMaster/

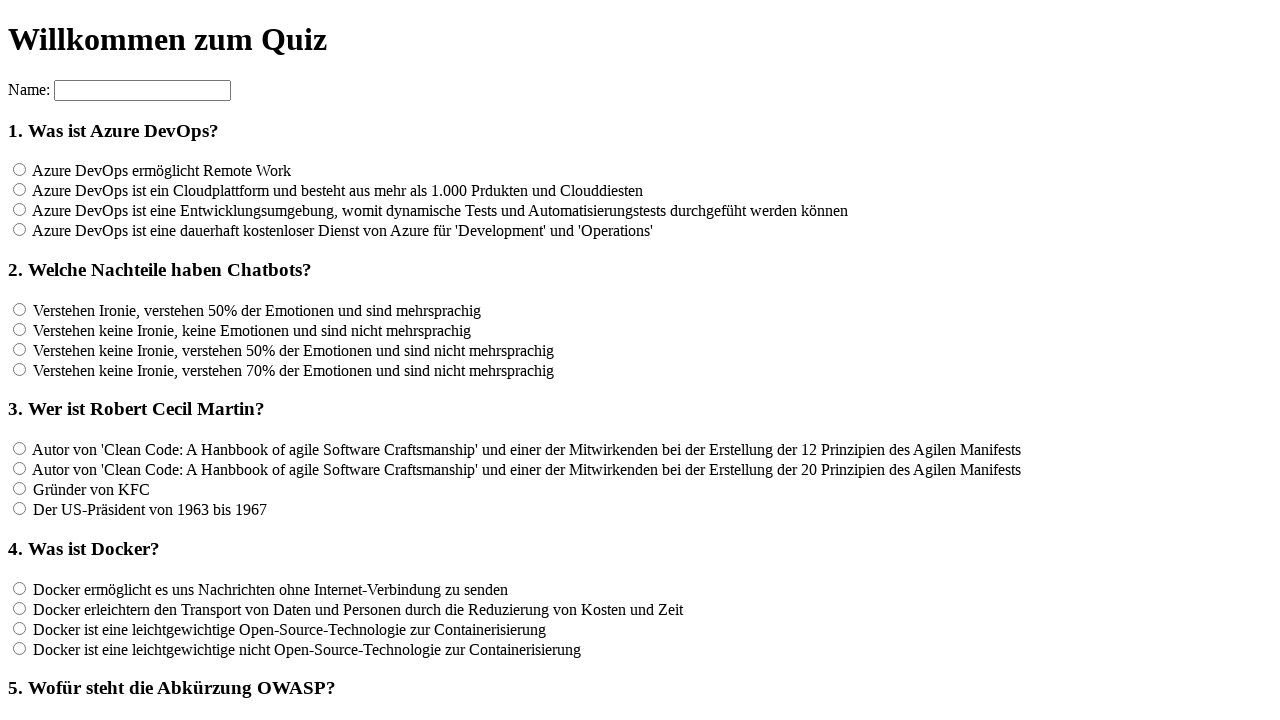

Navigated to QuizMaster quiz application
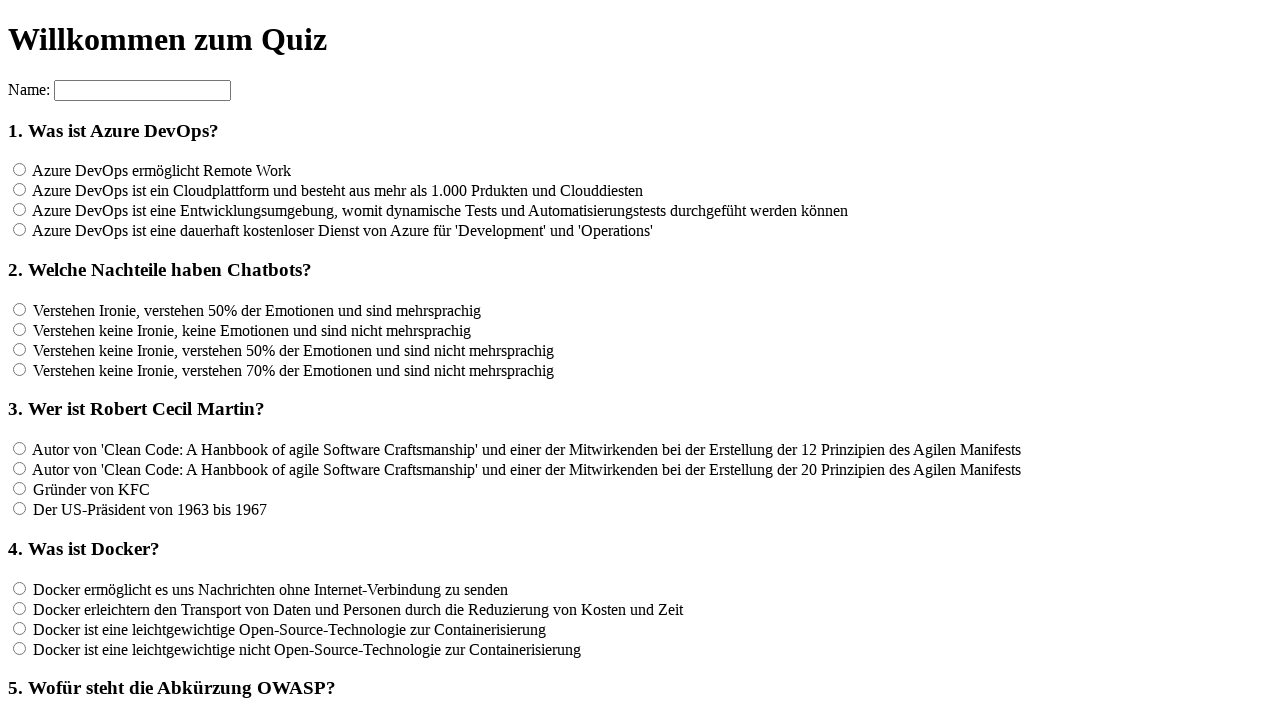

Clicked on the quiz name field at (142, 90) on input[name='name']
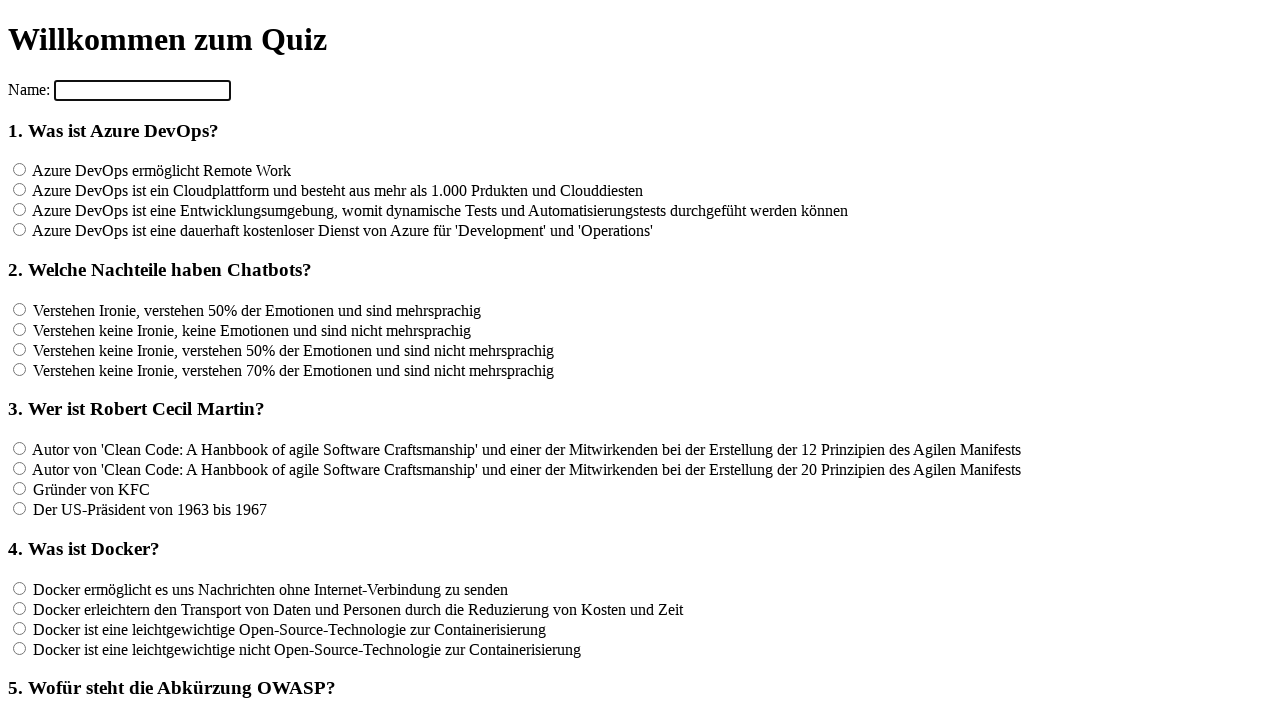

Entered 'Tester' into the quiz name field on input[name='name']
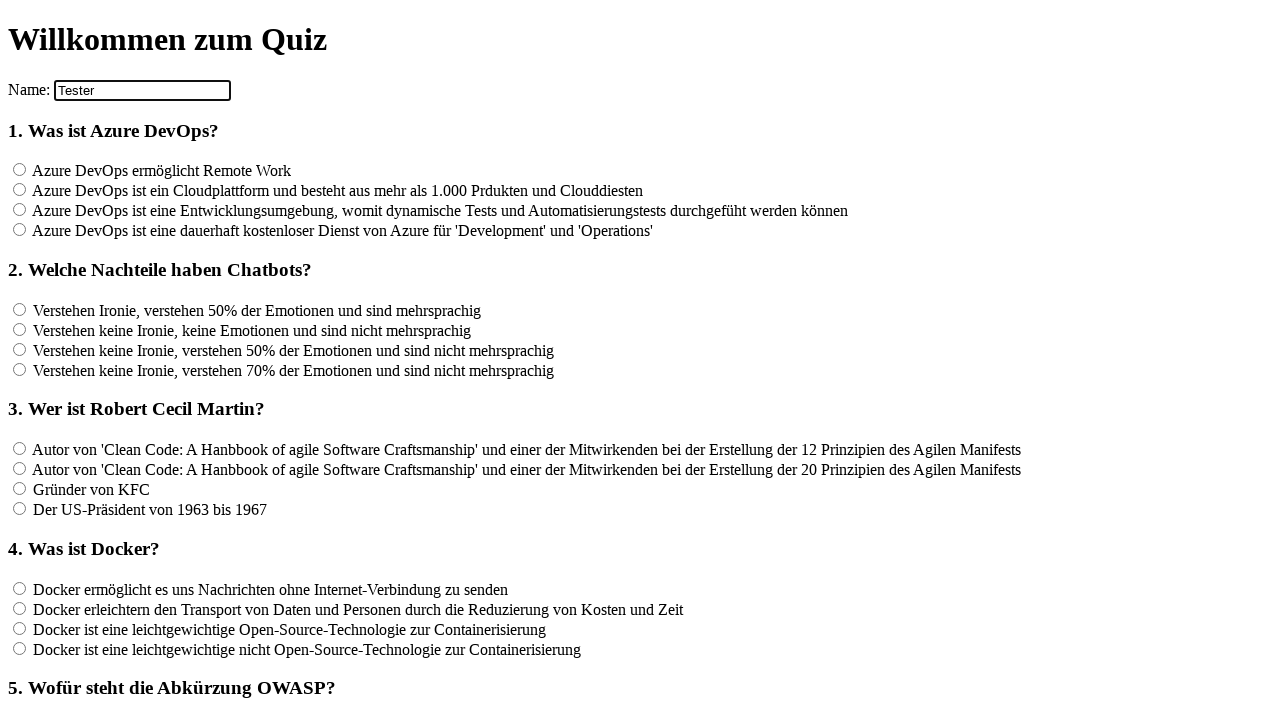

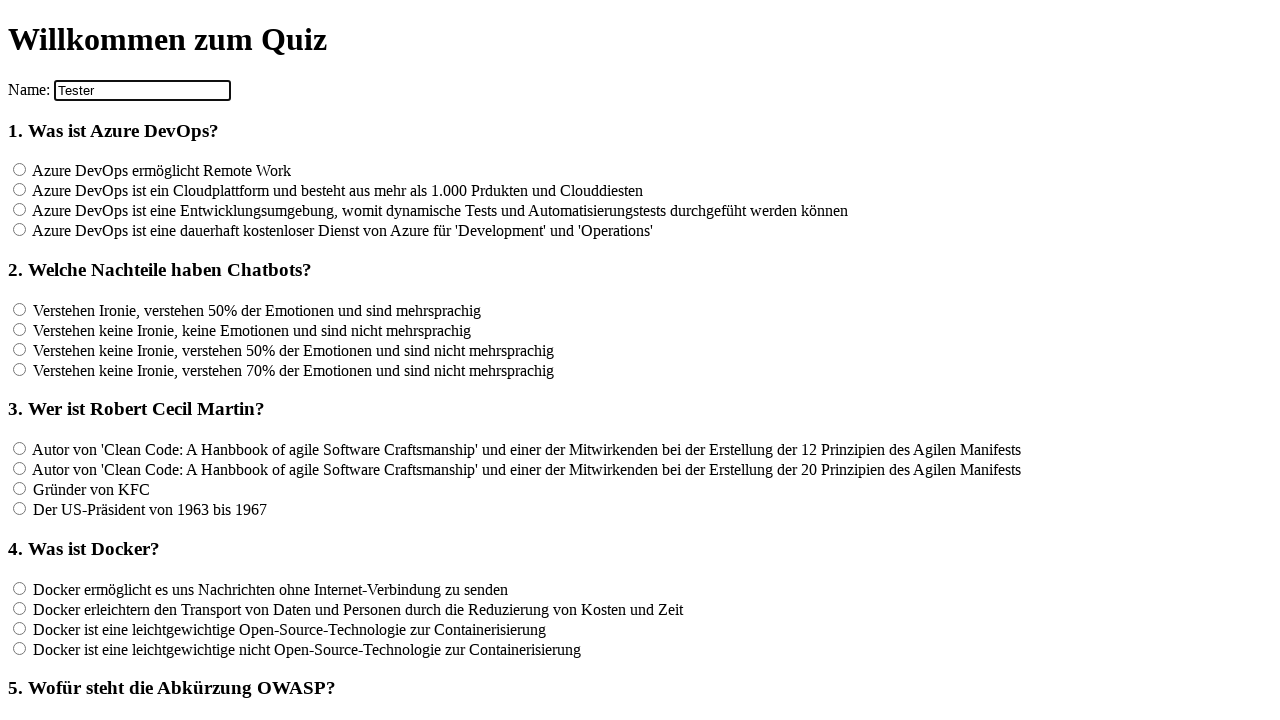